Tests dropdown menu functionality by selecting "Java" from a programming language dropdown and verifying the selection was successful

Starting URL: https://testcenter.techproeducation.com/index.php?page=dropdown

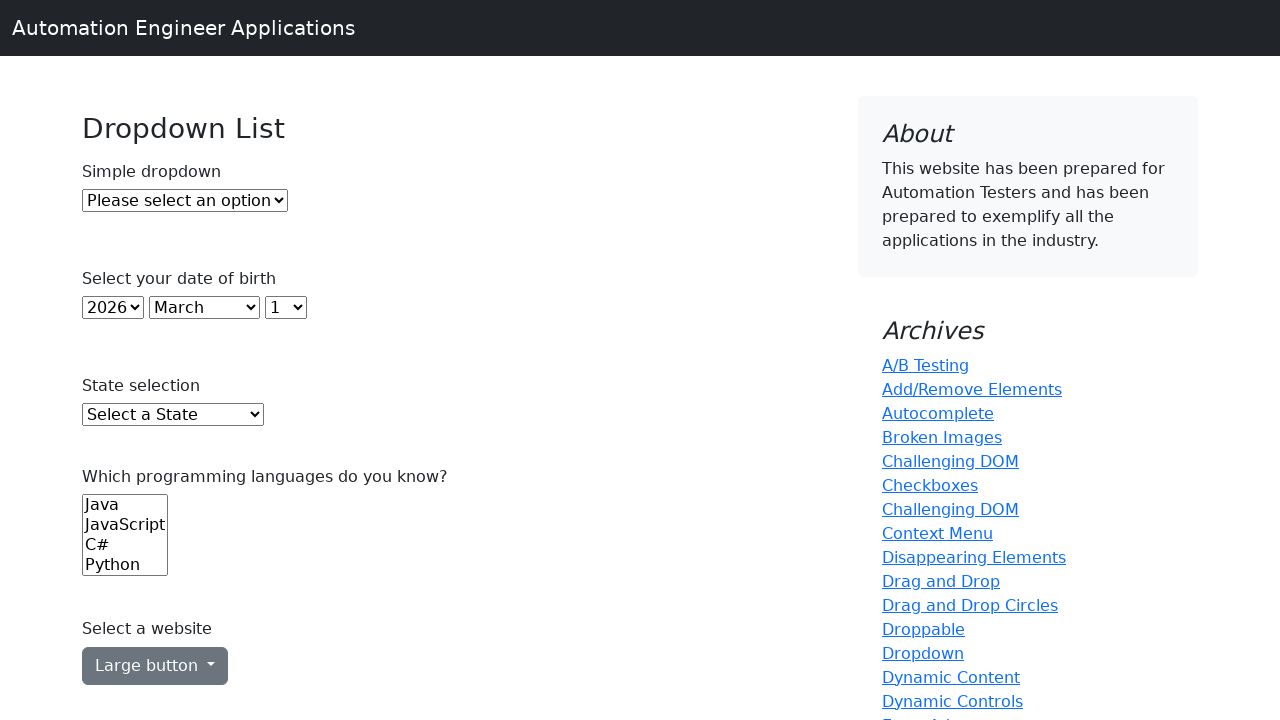

Selected 'Java' from the Programming Language dropdown on select[name='Languages']
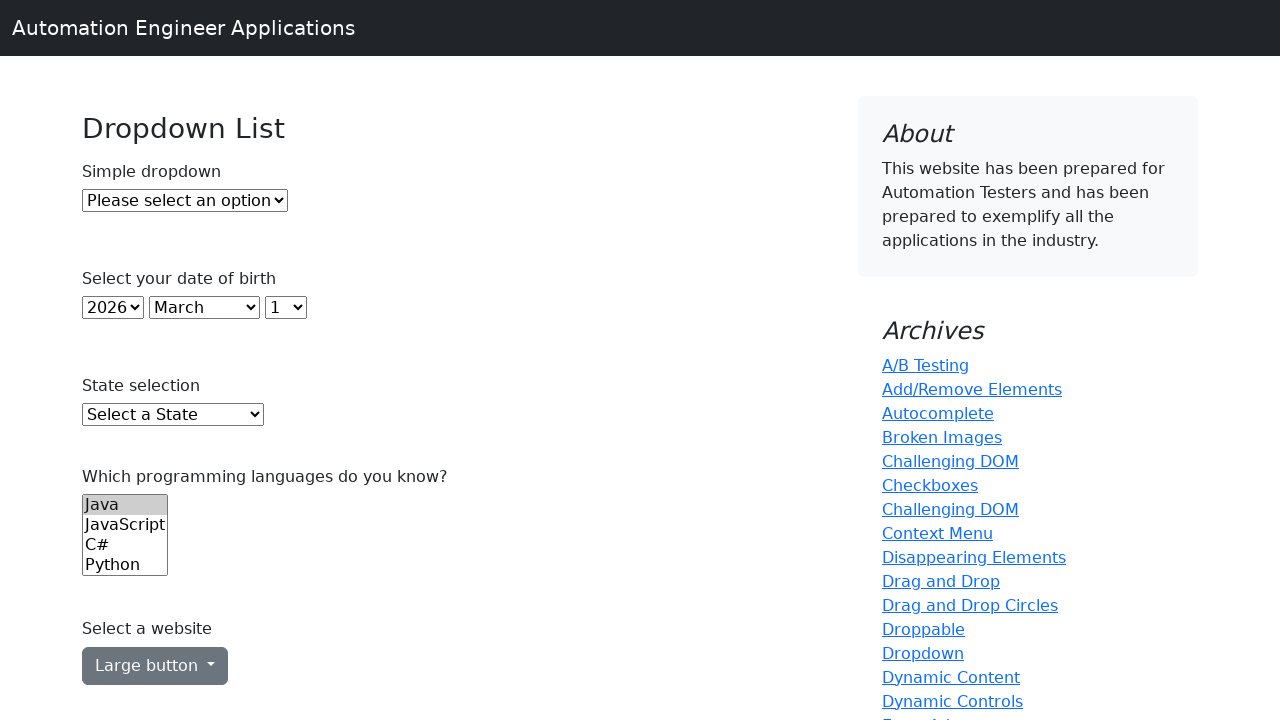

Retrieved the selected value from the dropdown
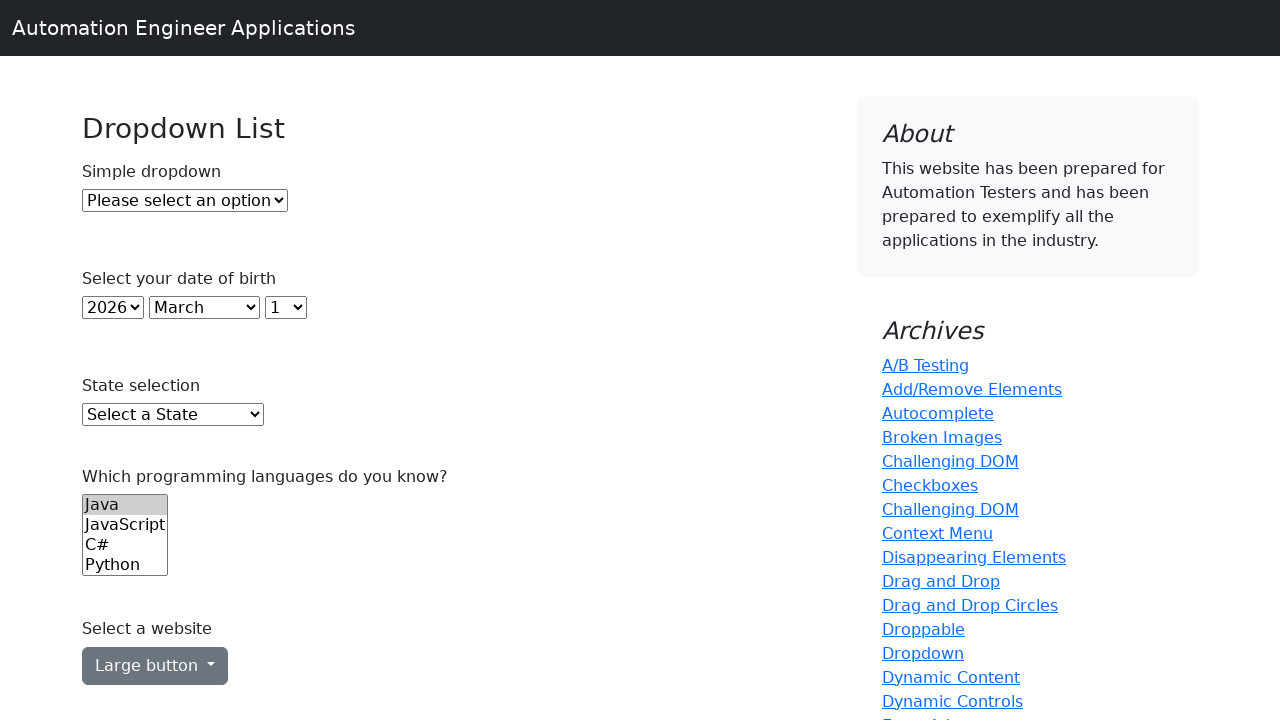

Verified that 'Java' is the selected option in the dropdown
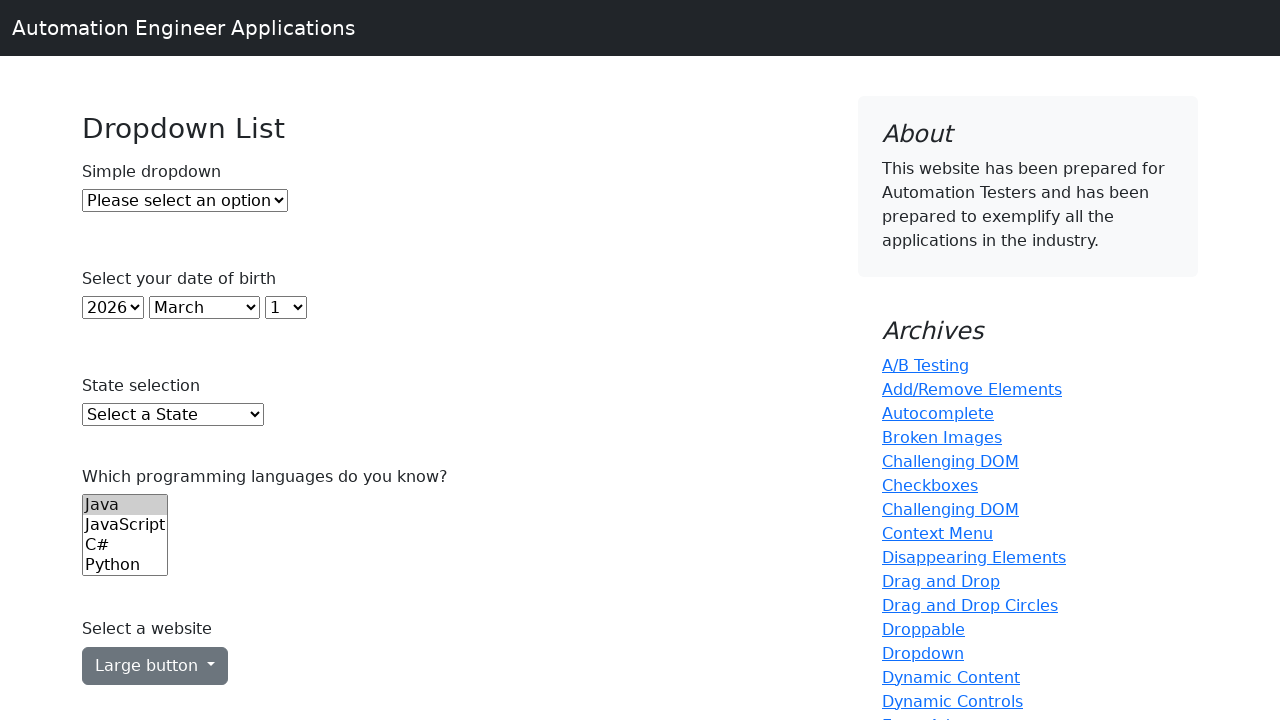

Confirmed all dropdown selectors are visible on the page
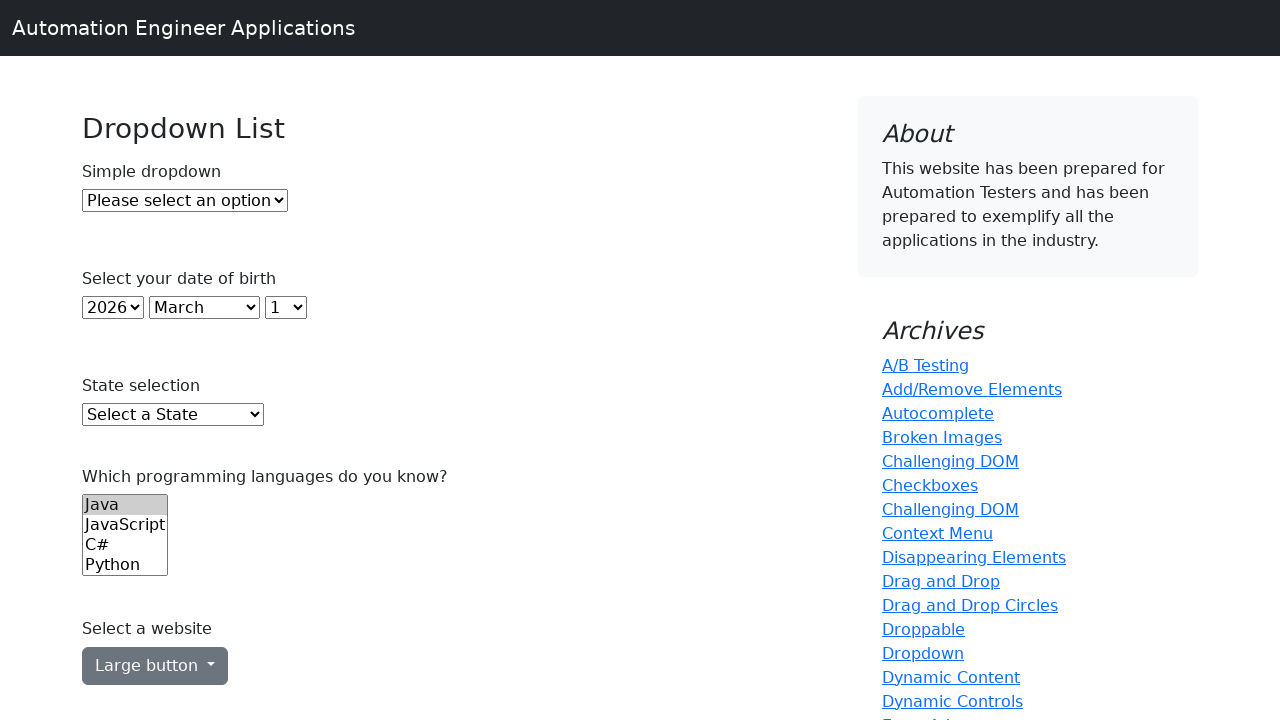

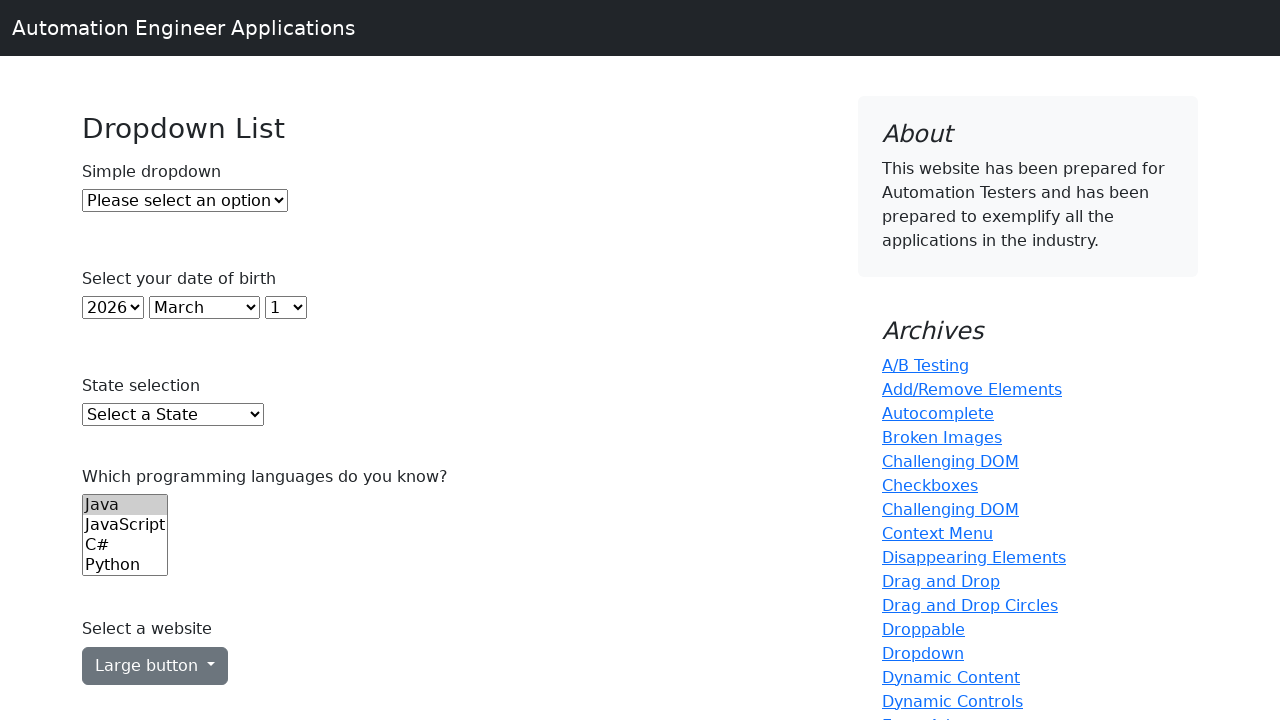